Navigates to the Magazine Luiza investor relations website and verifies the page loads successfully

Starting URL: https://ri.magazineluiza.com.br/

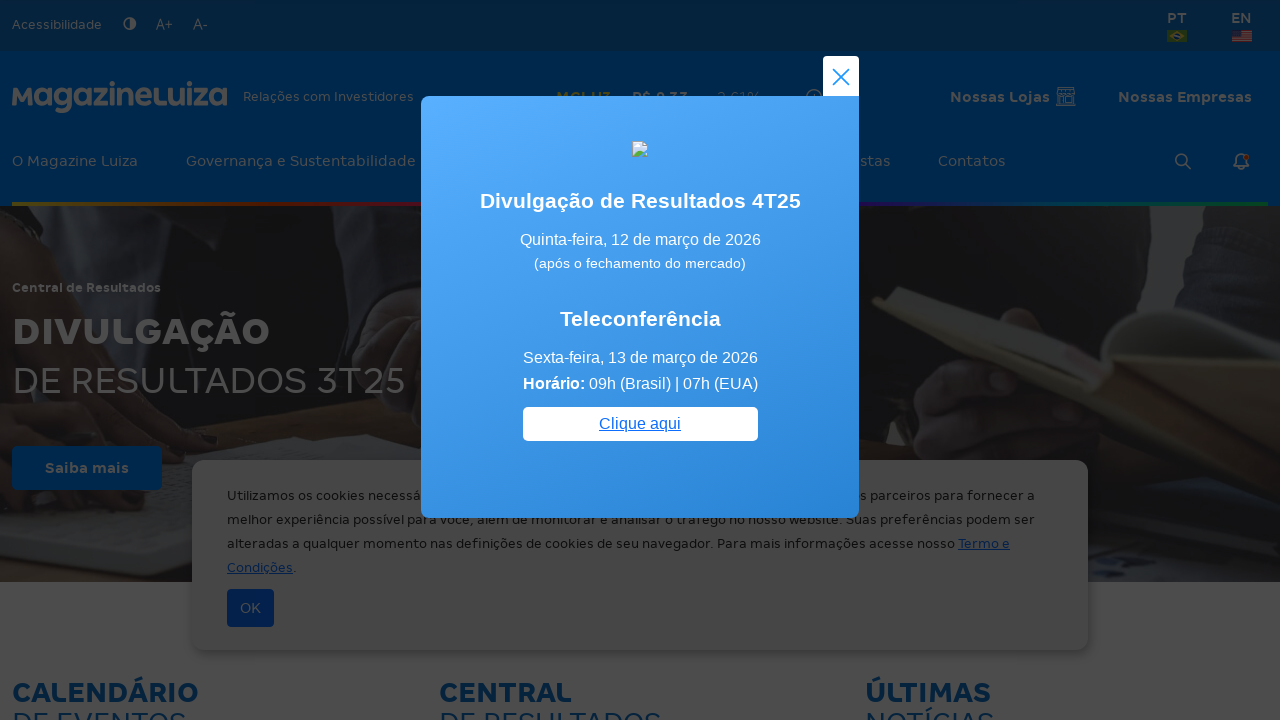

Navigated to Magazine Luiza investor relations website
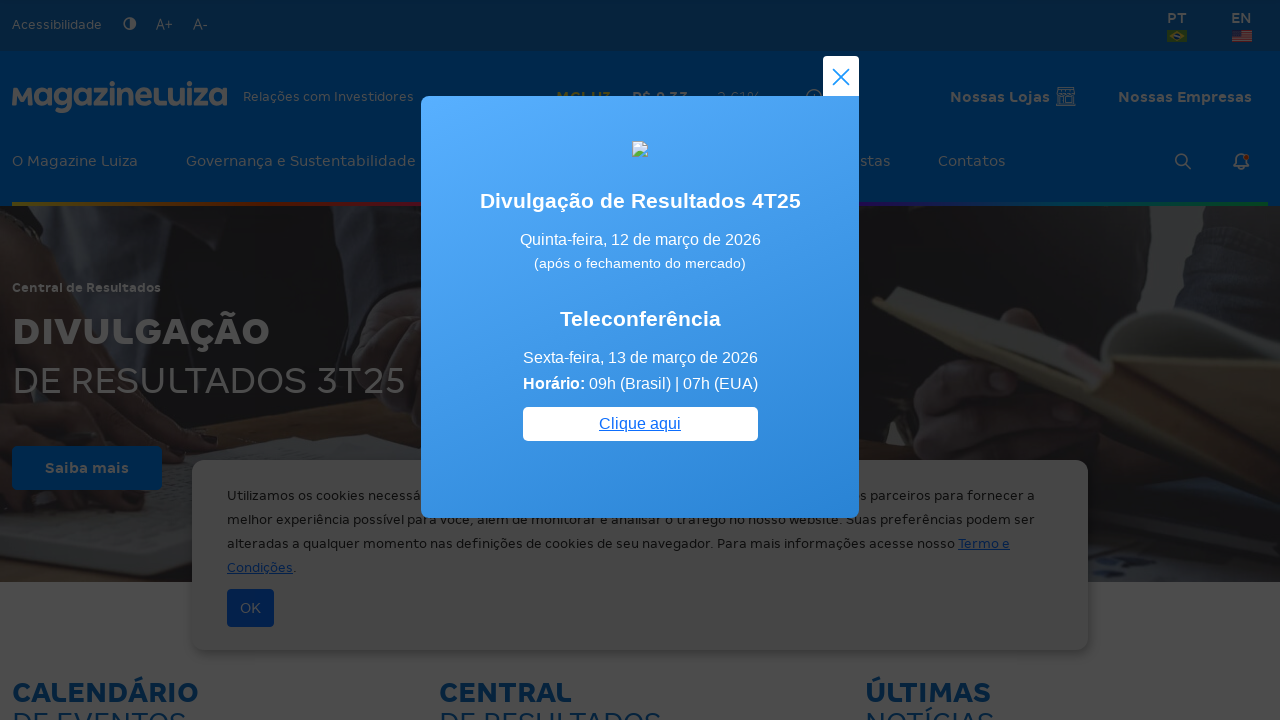

Page DOM content loaded successfully
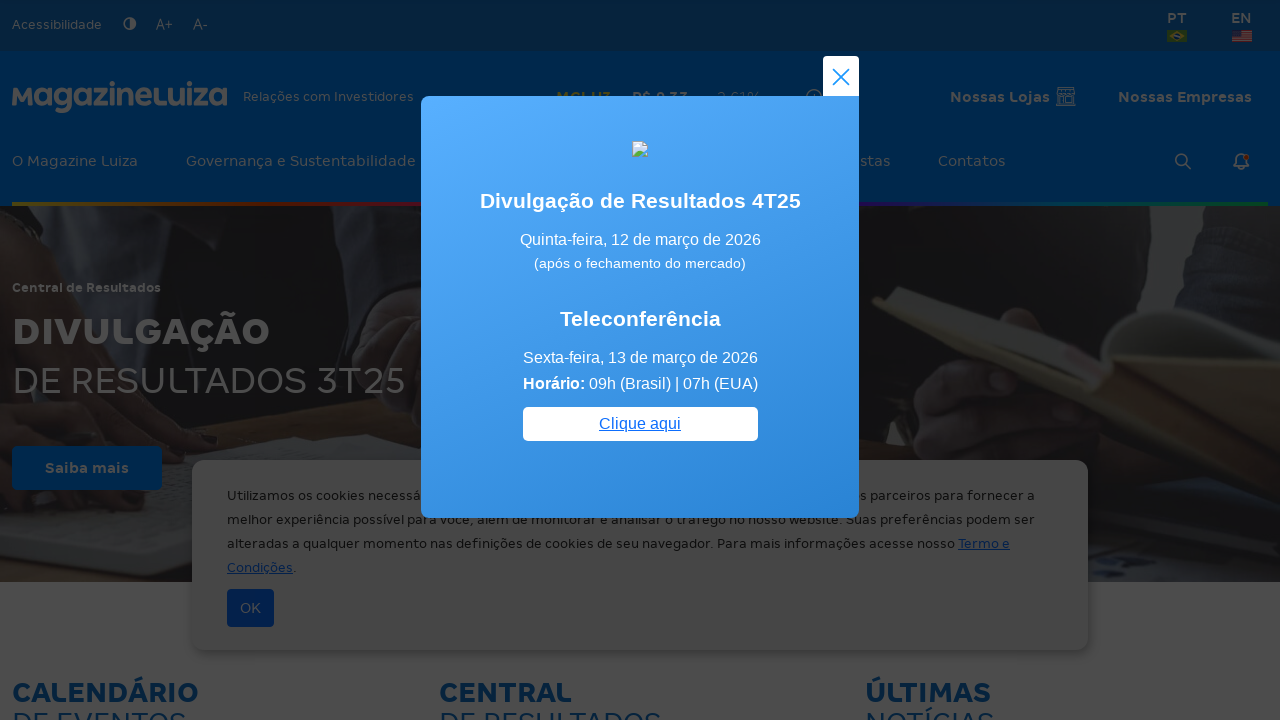

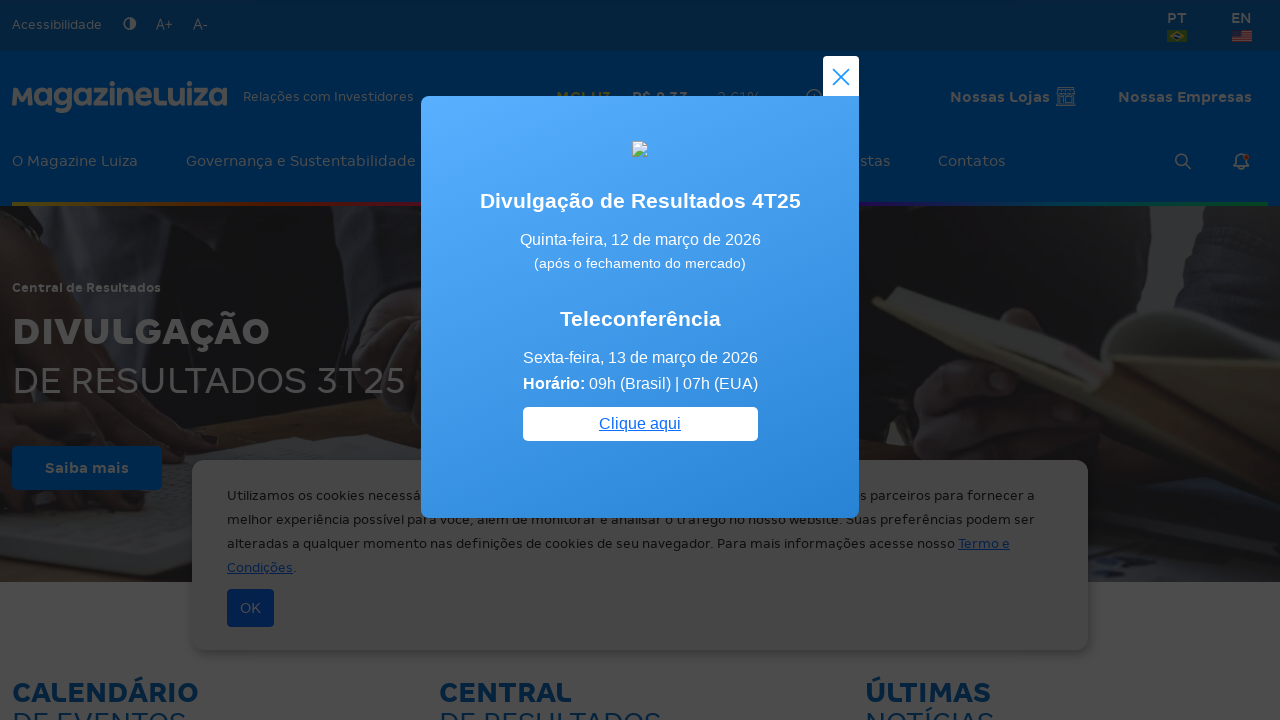